Clicks the danger button on the buttons demo page

Starting URL: https://formy-project.herokuapp.com/buttons#

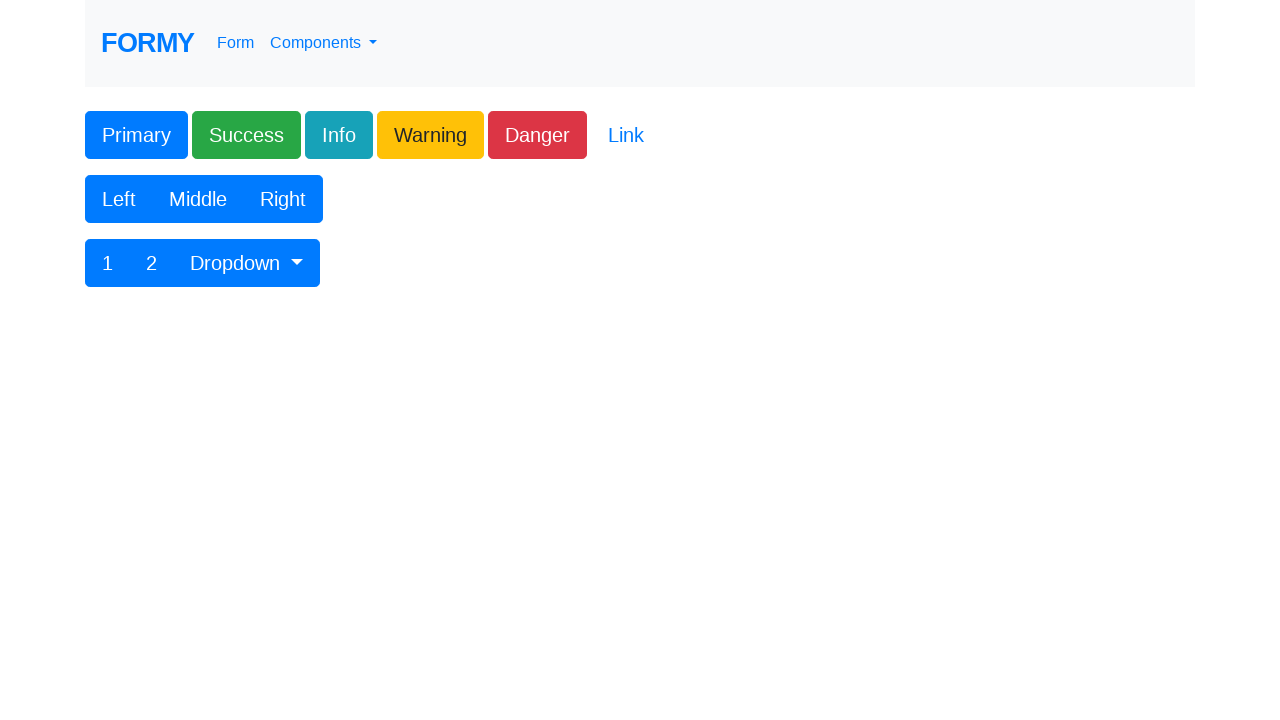

Clicked the danger button on the buttons demo page at (538, 135) on .btn-danger
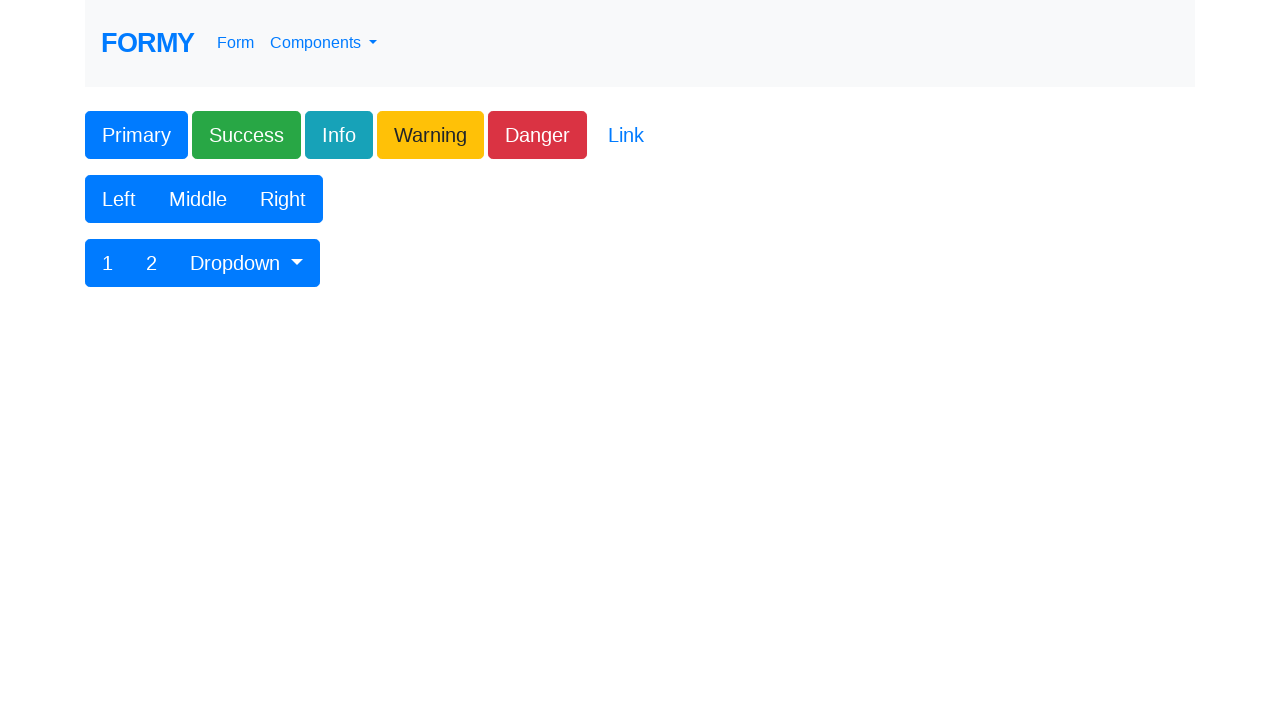

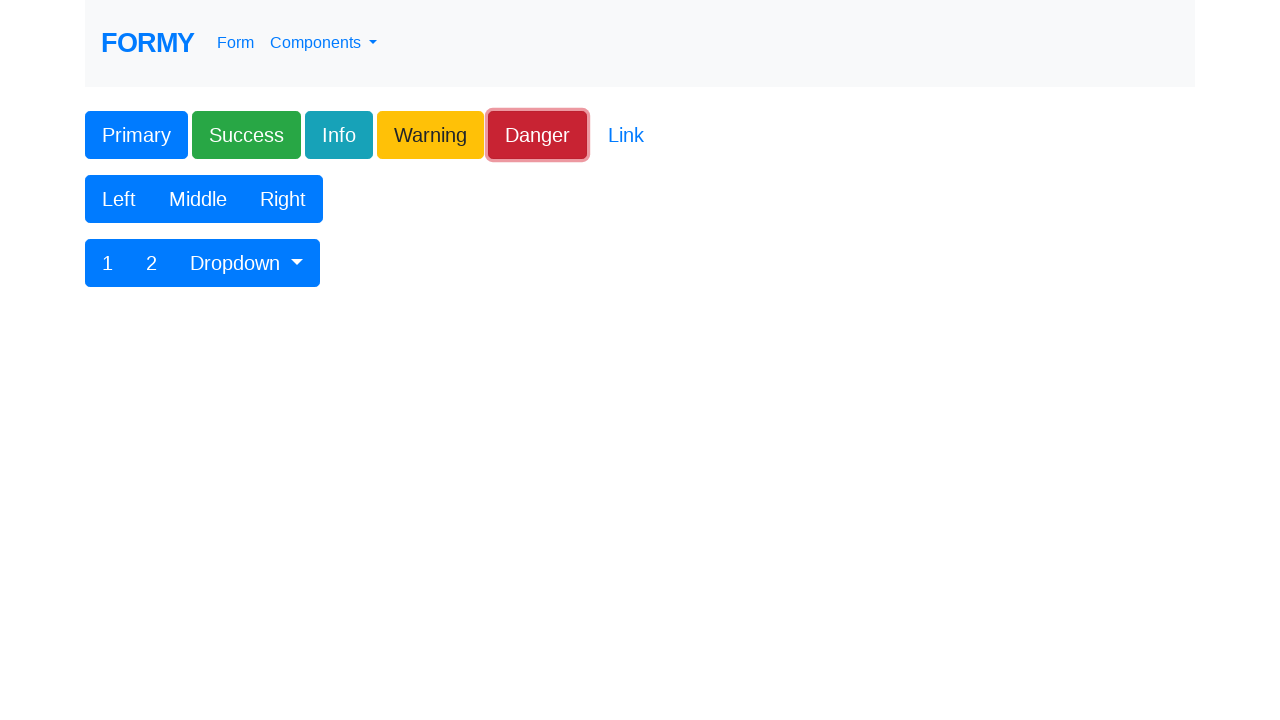